Tests dropdown functionality by selecting "Java" from the programming language dropdown and verifying that the selection was successful.

Starting URL: https://testcenter.techproeducation.com/index.php?page=dropdown

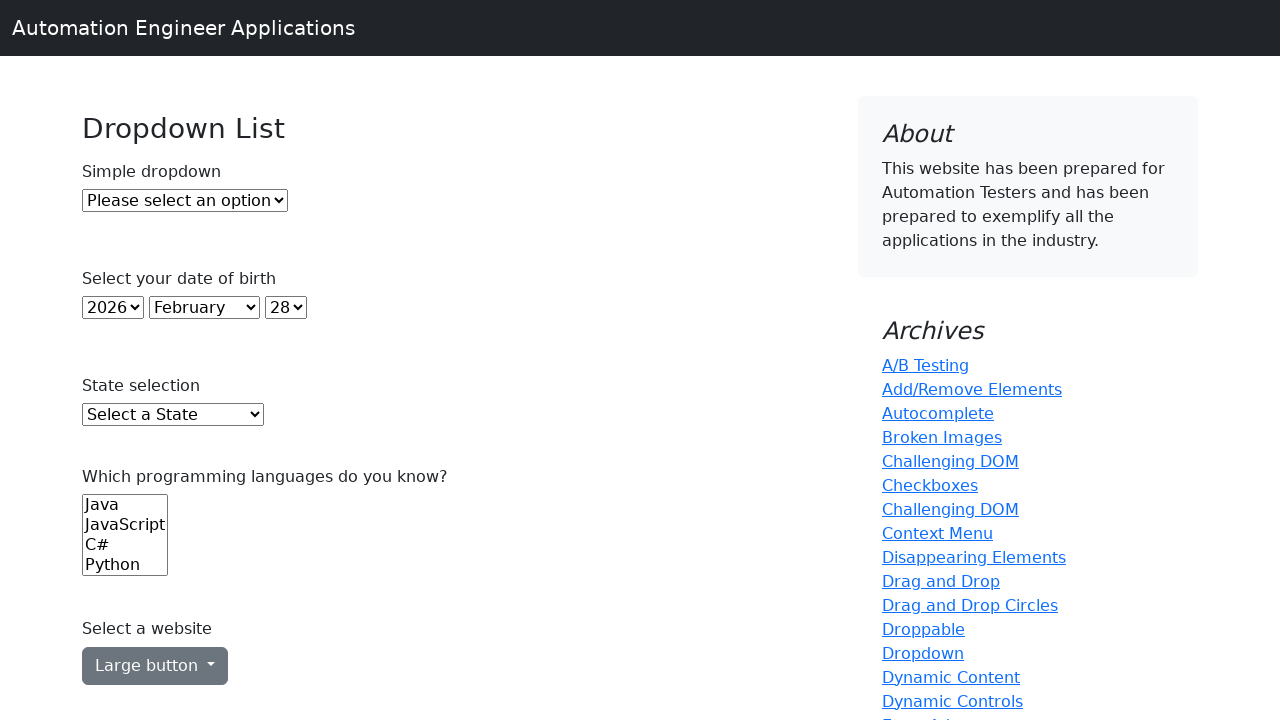

Selected 'Java' from the programming language dropdown on select[name='Languages']
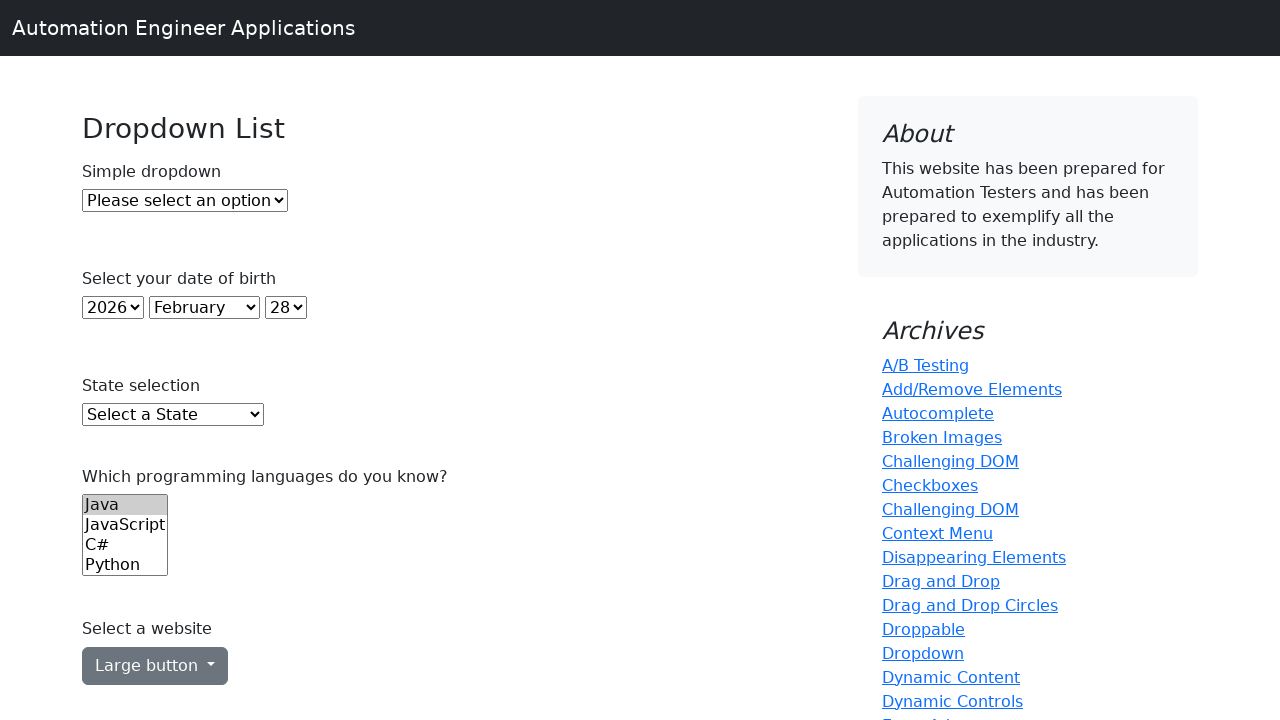

Retrieved the selected value from the dropdown
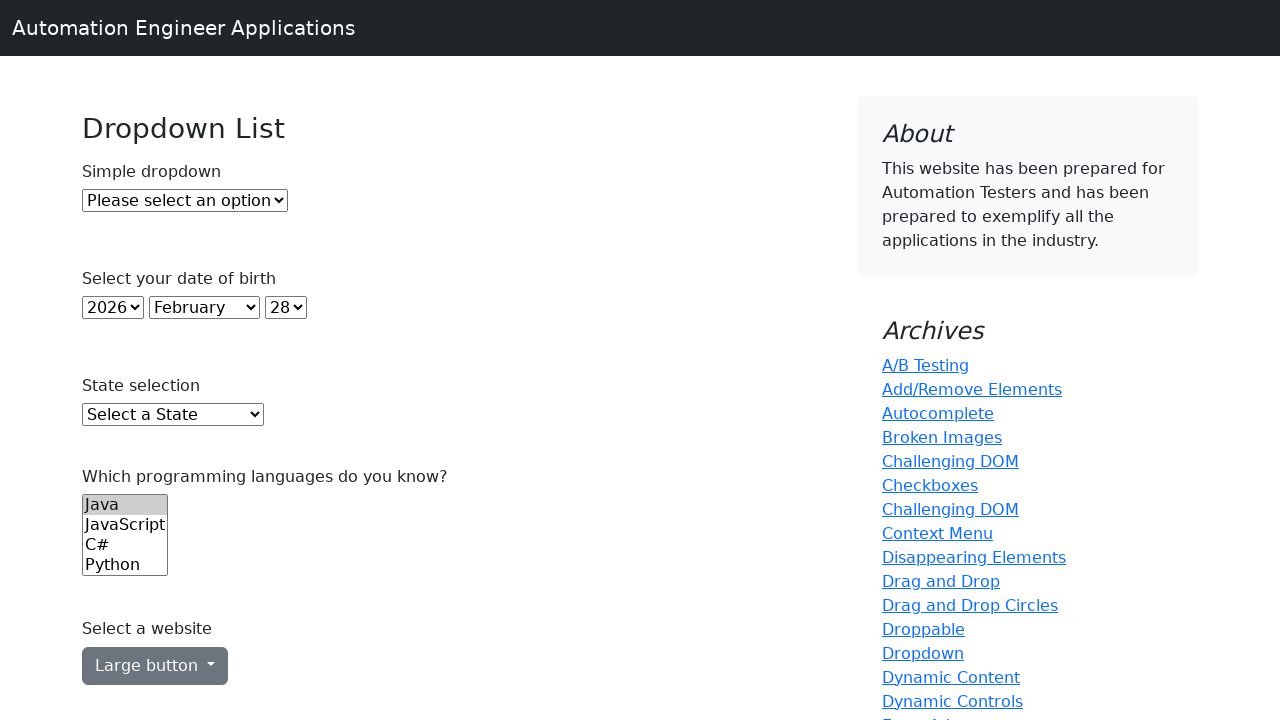

Verified that 'Java' is the selected option in the dropdown
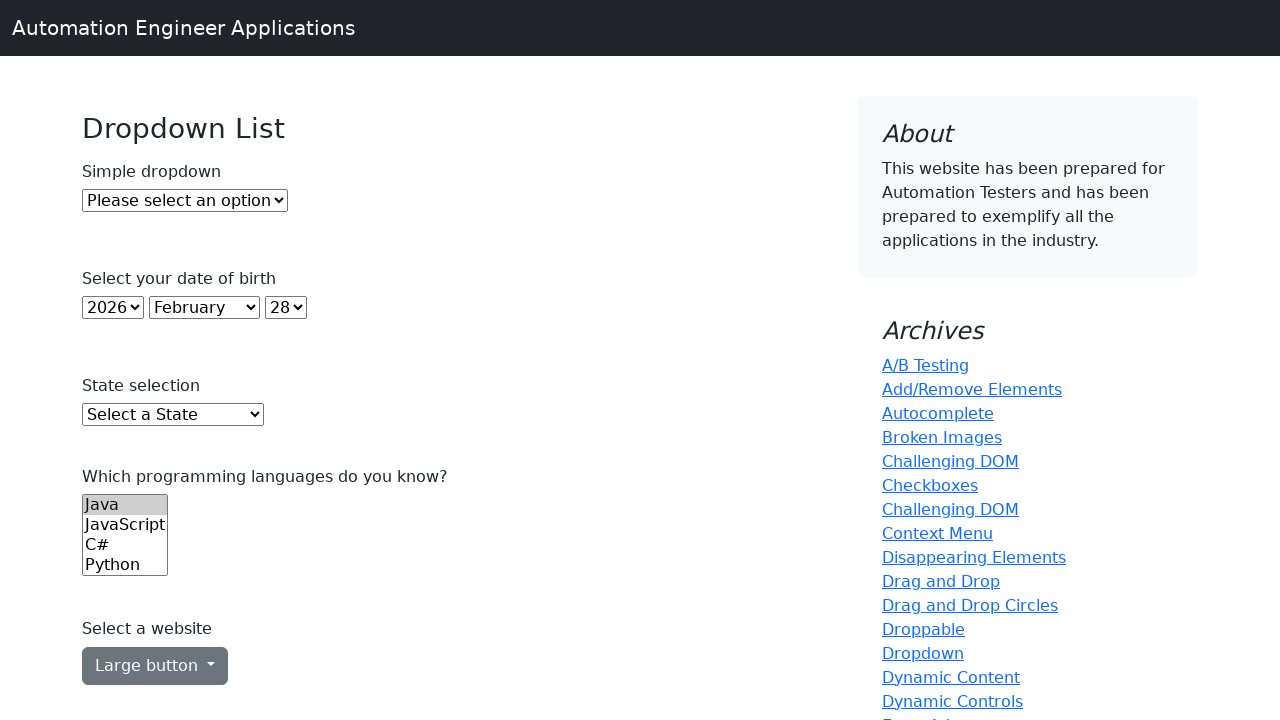

Confirmed that all dropdown options are present
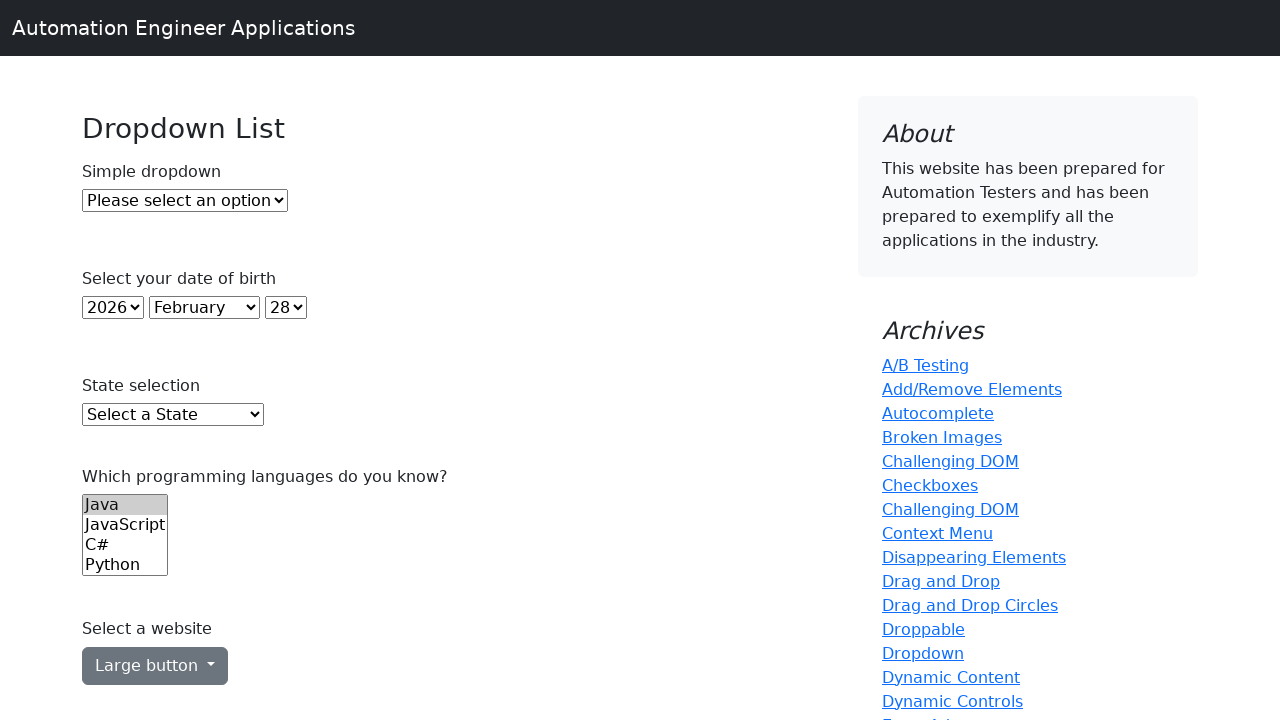

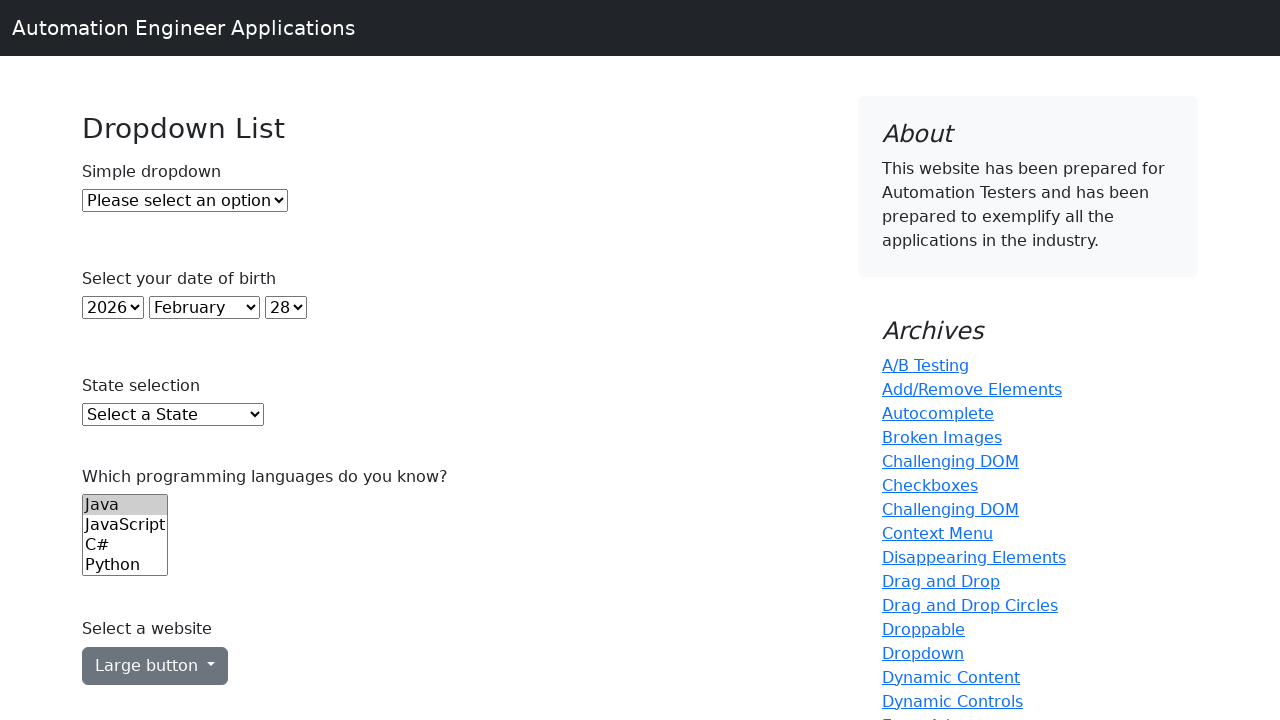